Tests the Python.org website search functionality by entering a search query and submitting the form using the Enter key

Starting URL: https://www.python.org

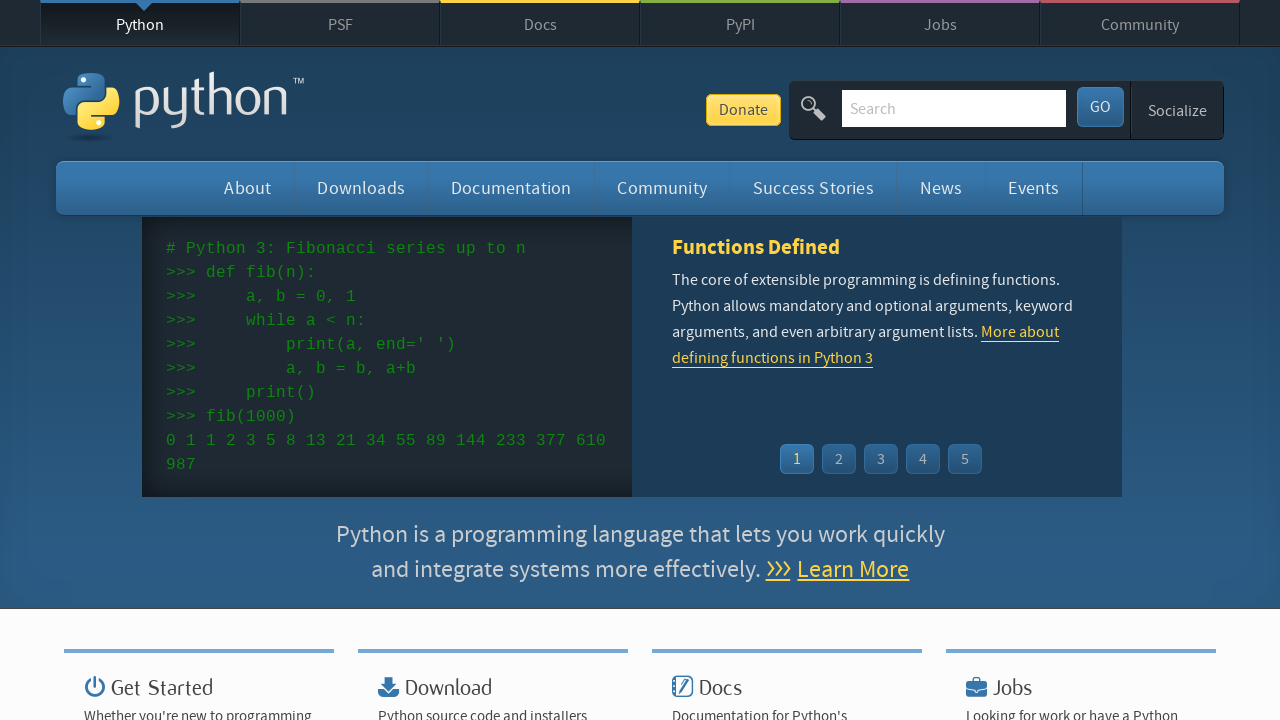

Filled search box with 'python' query on input[name='q']
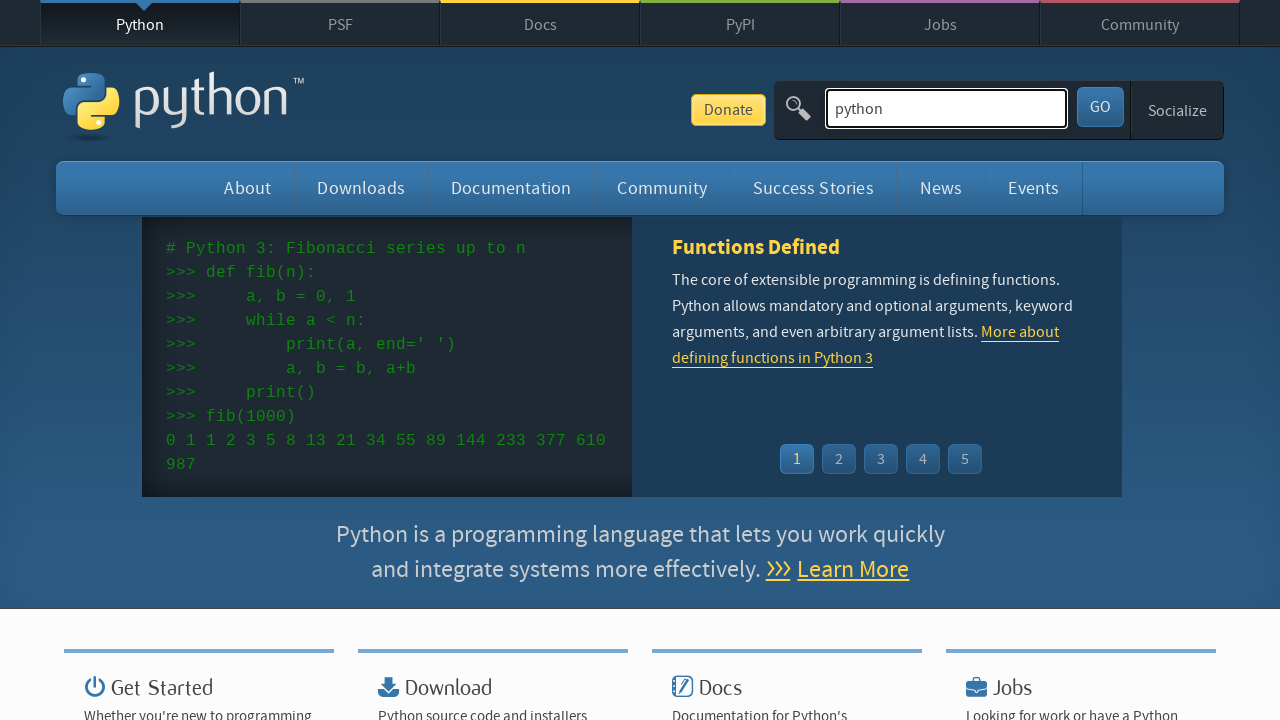

Pressed Enter to submit search form on input[name='q']
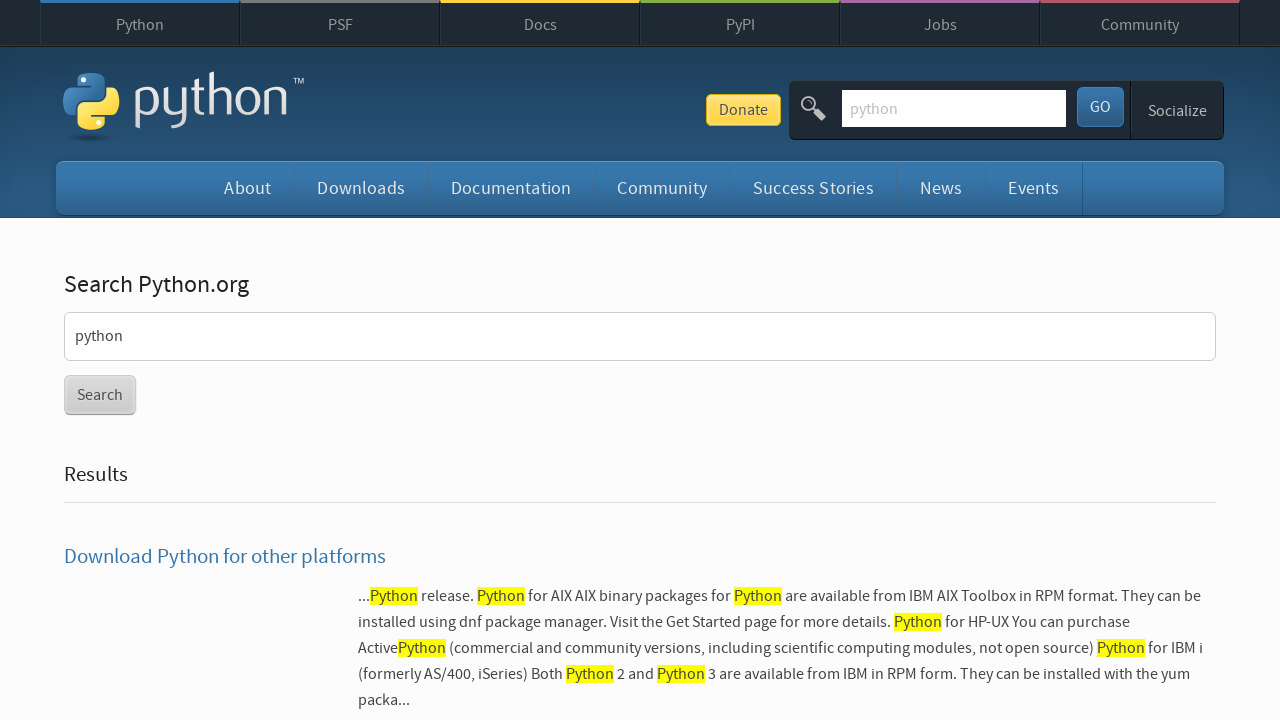

Search results page loaded (networkidle)
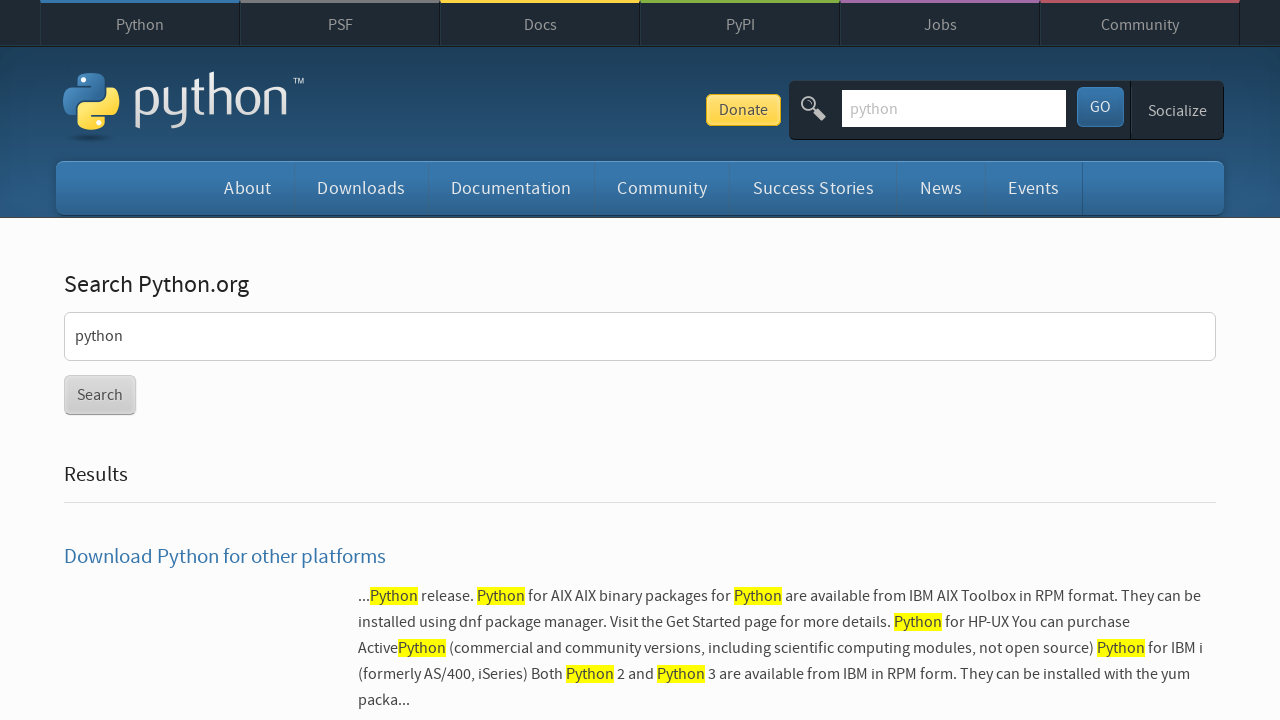

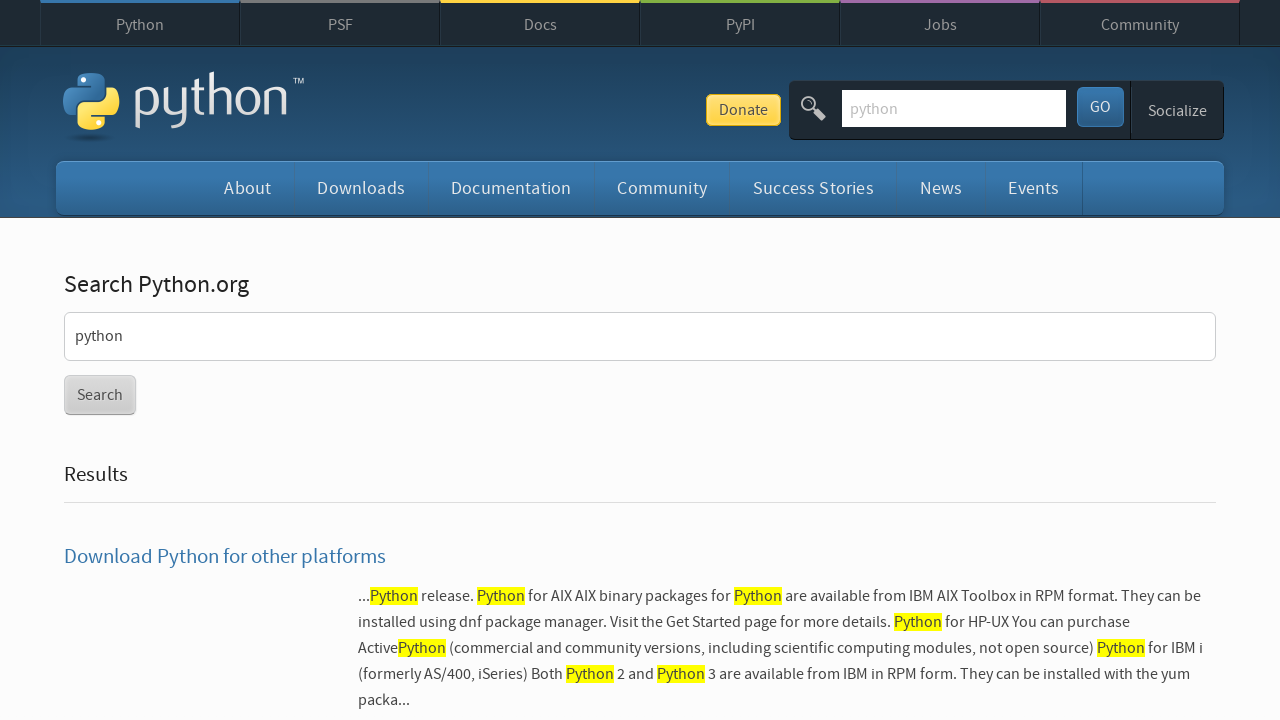